Verifies redirect back to login page and navigates to signup page

Starting URL: https://selenium-blog.herokuapp.com

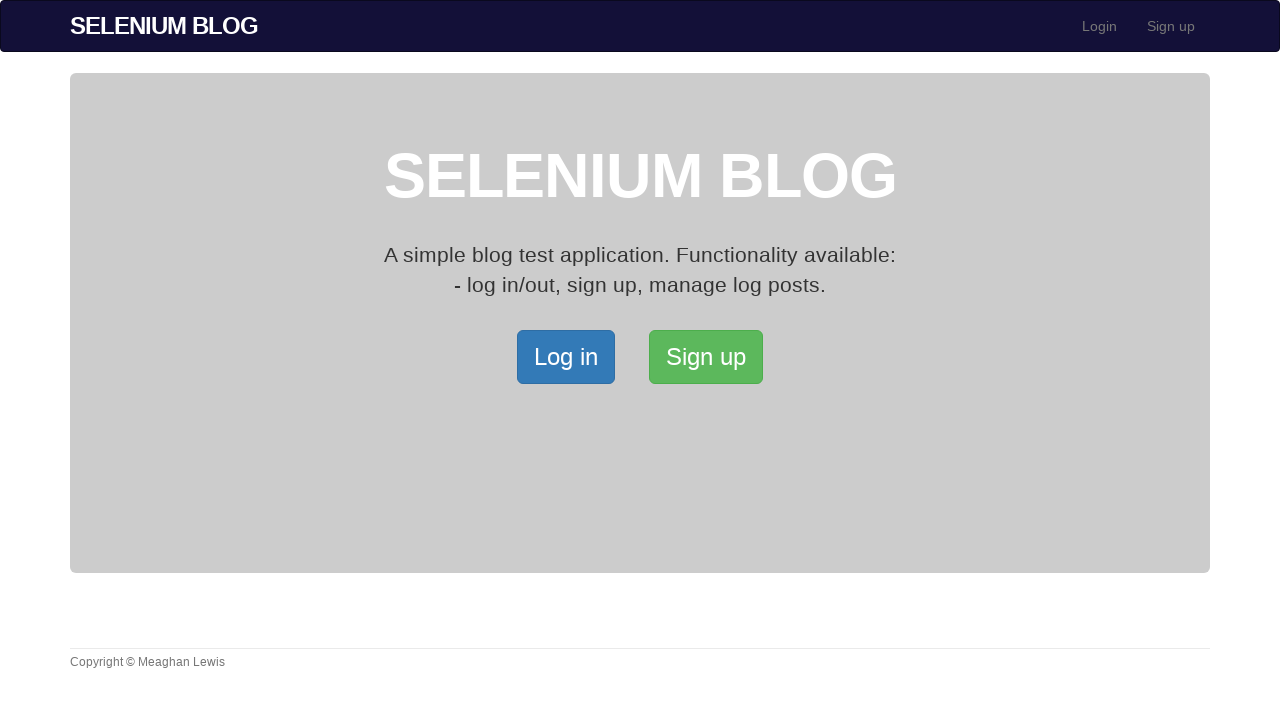

Navigated to starting URL https://selenium-blog.herokuapp.com
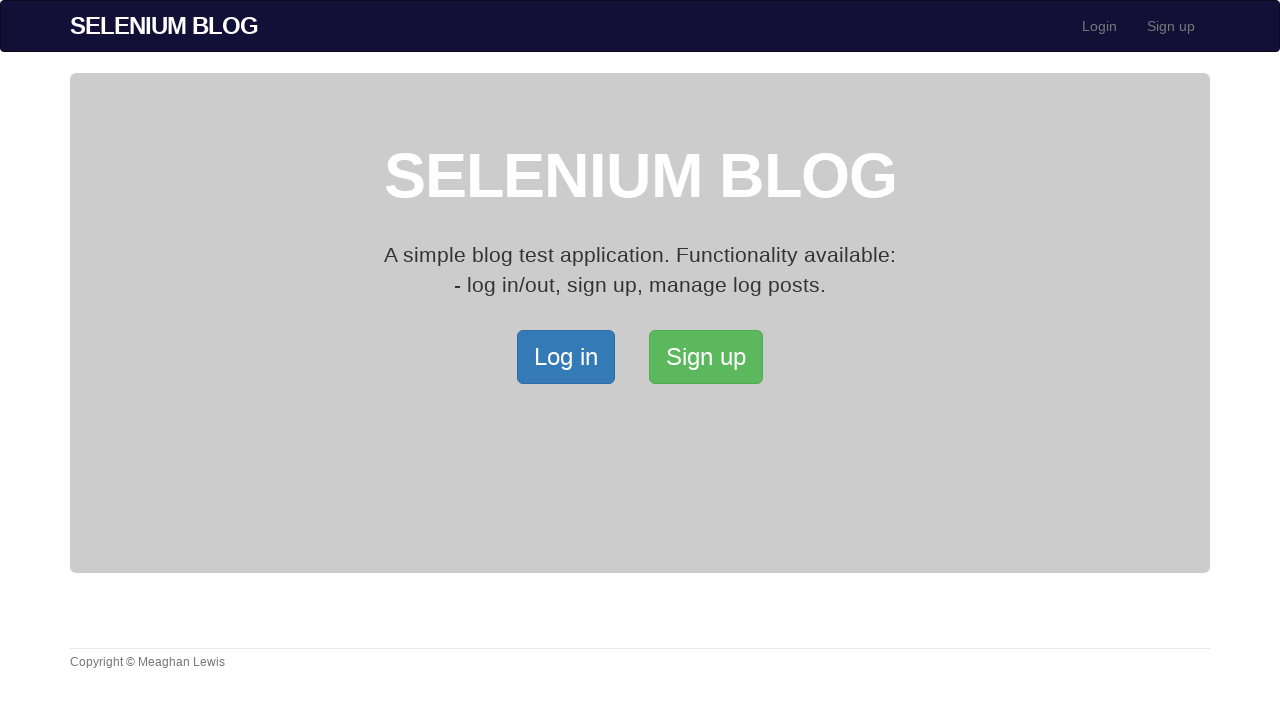

Clicked signup button to navigate to signup page at (706, 357) on xpath=/html/body/div[2]/div/a[2]
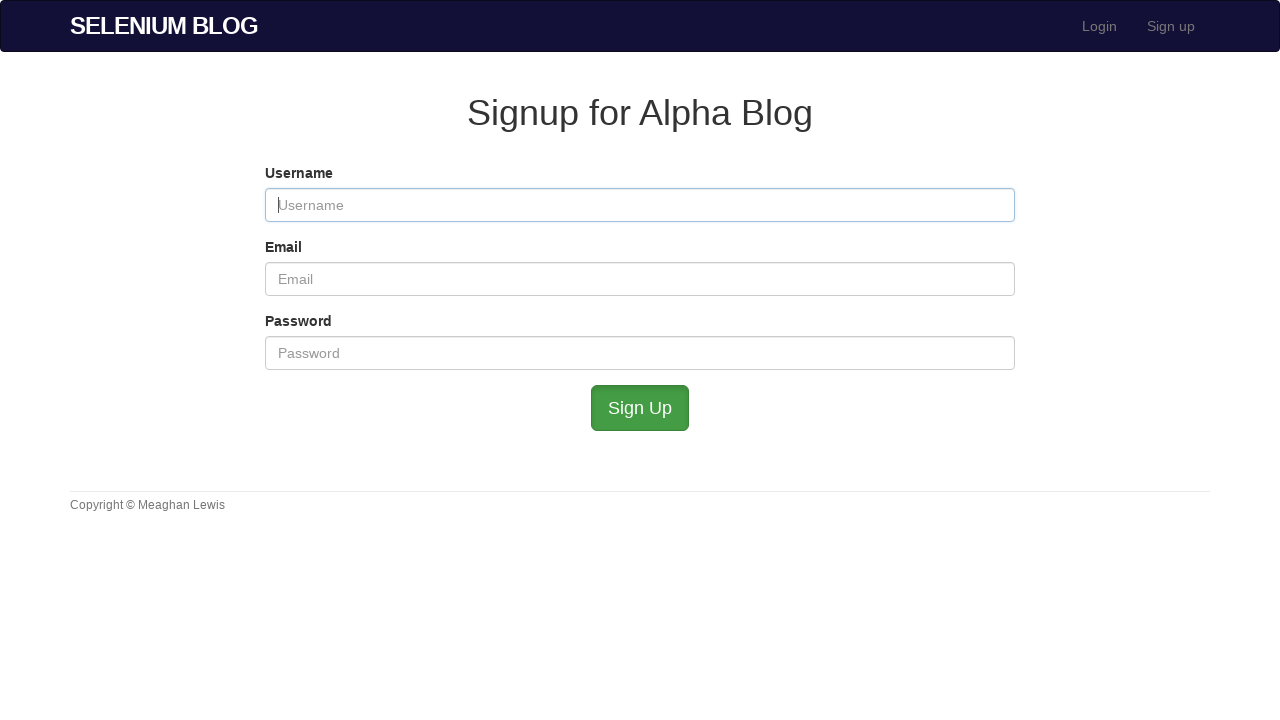

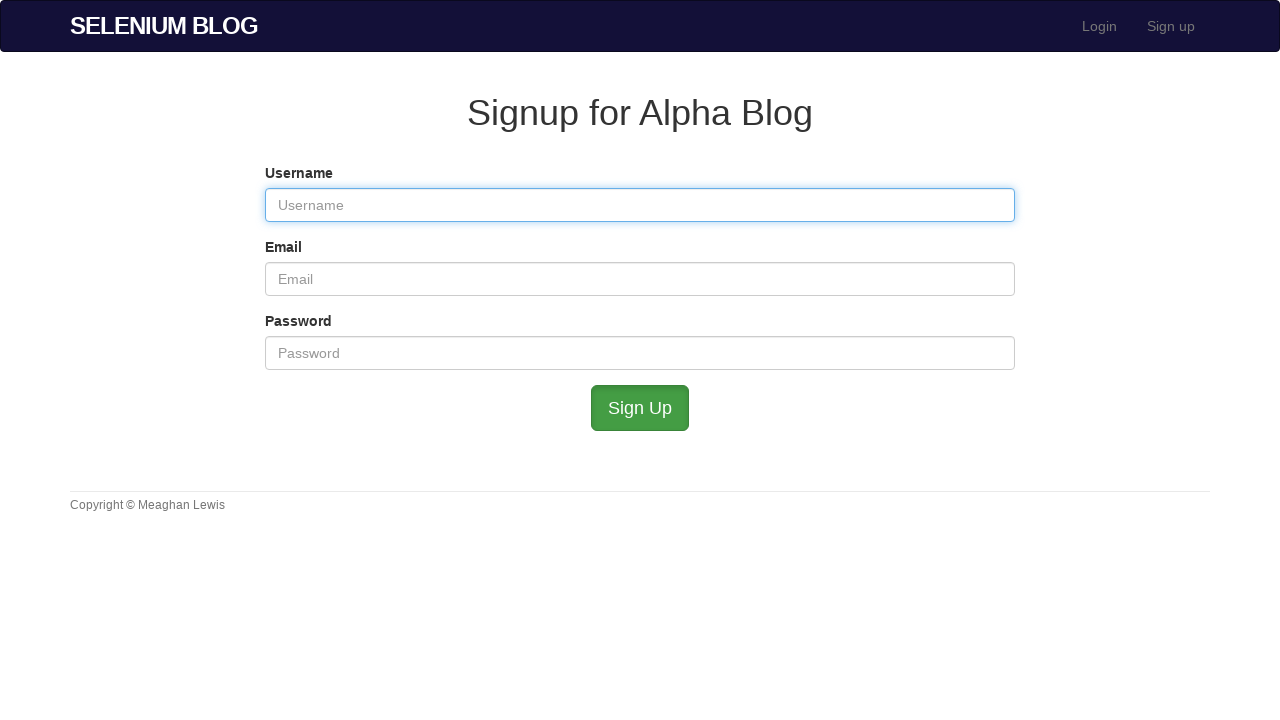